Tests JavaScript alert handling by clicking a button that triggers a JS alert, accepting the alert popup, and verifying the result message is displayed on the page.

Starting URL: http://the-internet.herokuapp.com/javascript_alerts

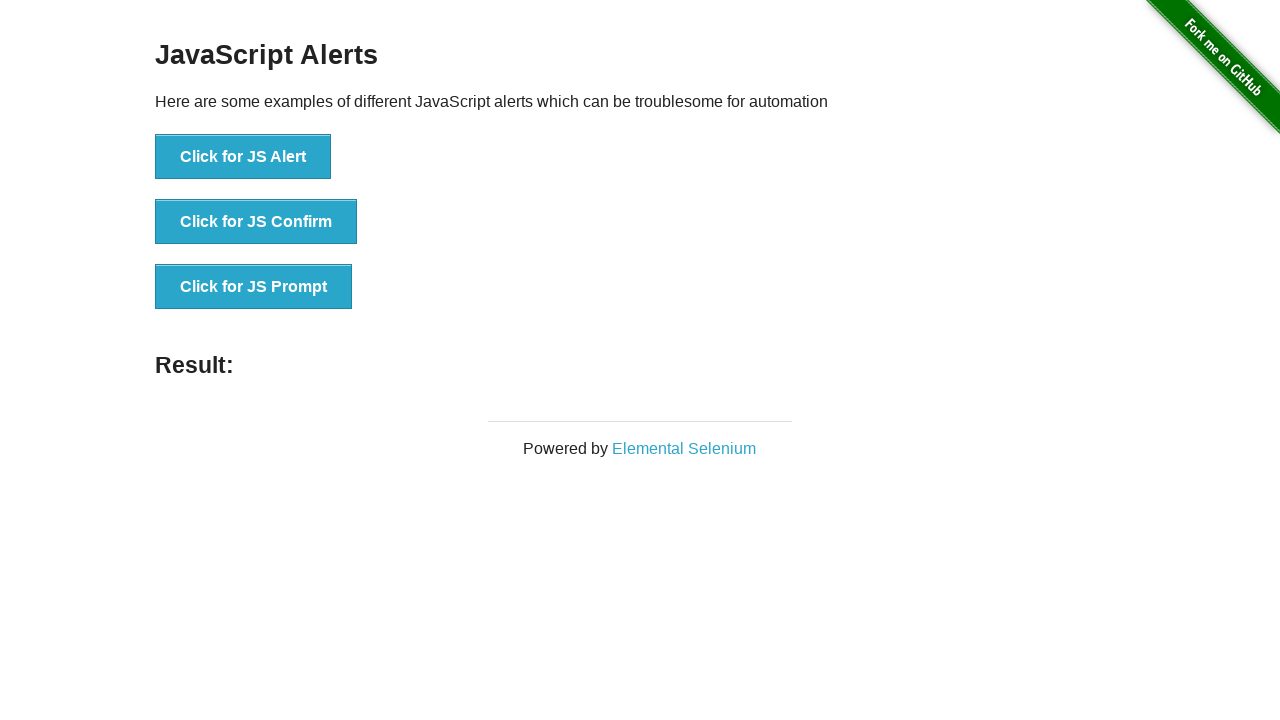

Clicked the first button to trigger JavaScript alert at (243, 157) on ul > li:nth-child(1) > button
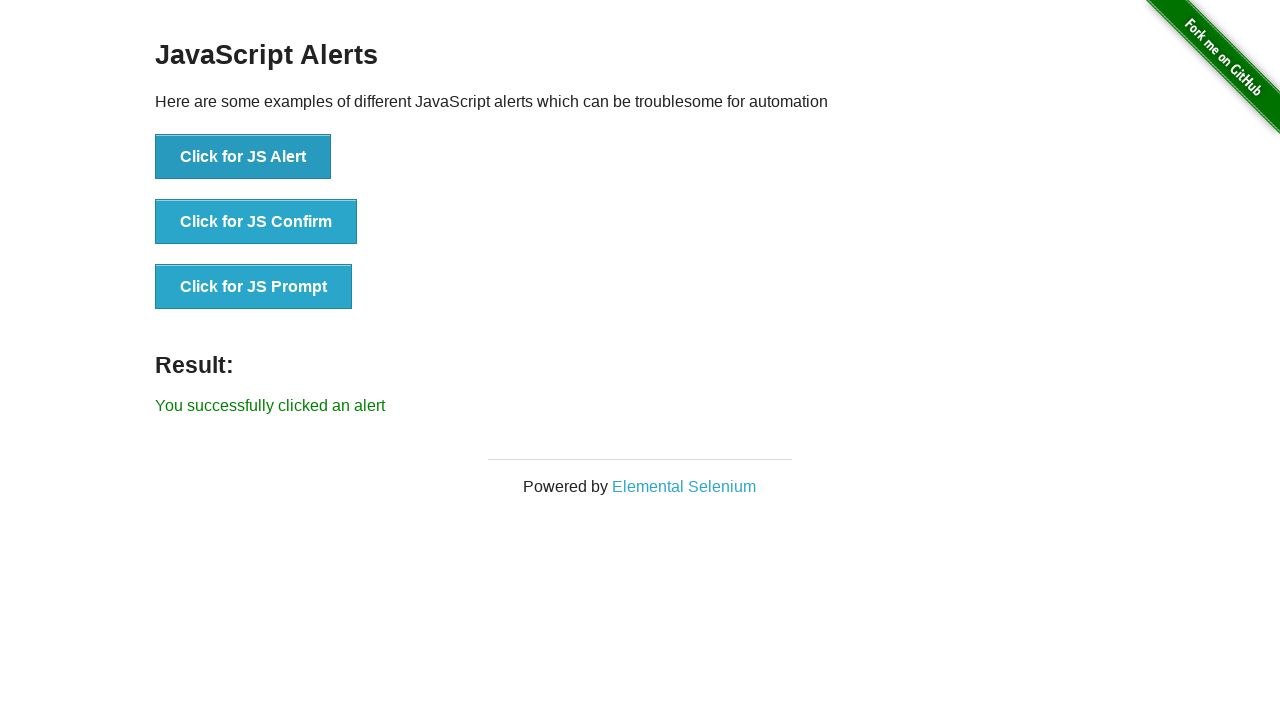

Set up dialog handler to accept alerts
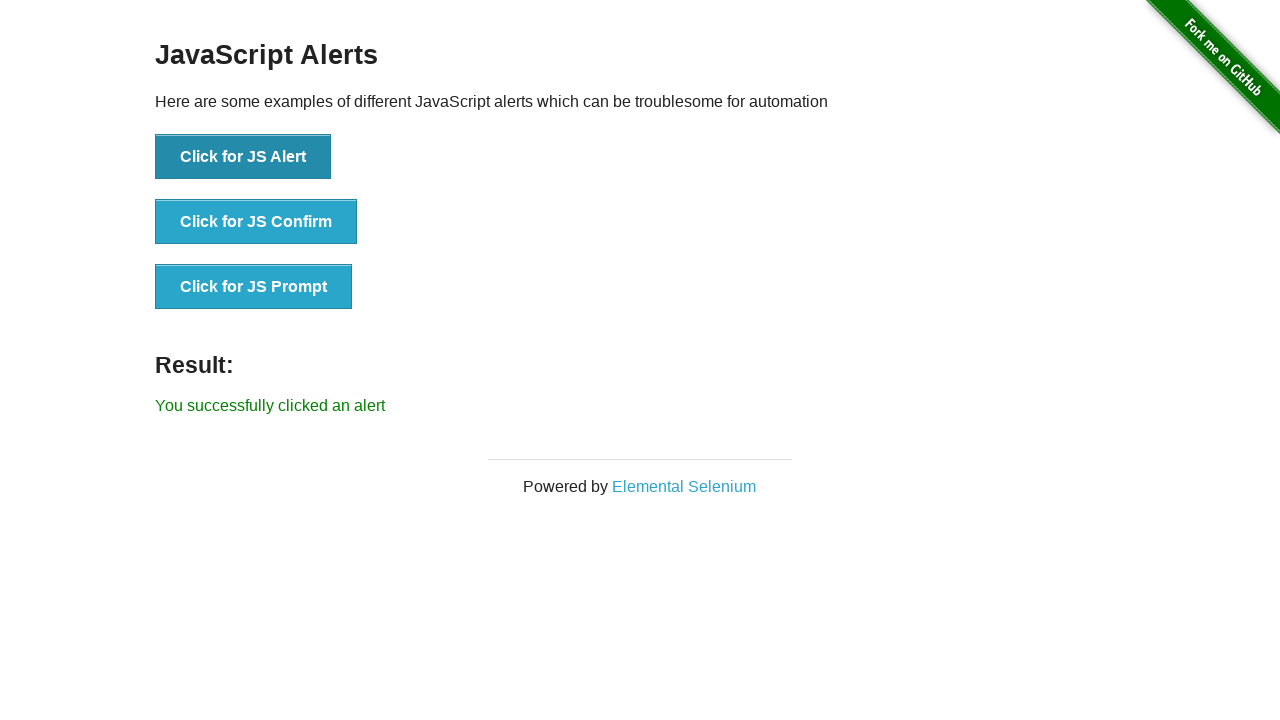

Waited for result message to appear
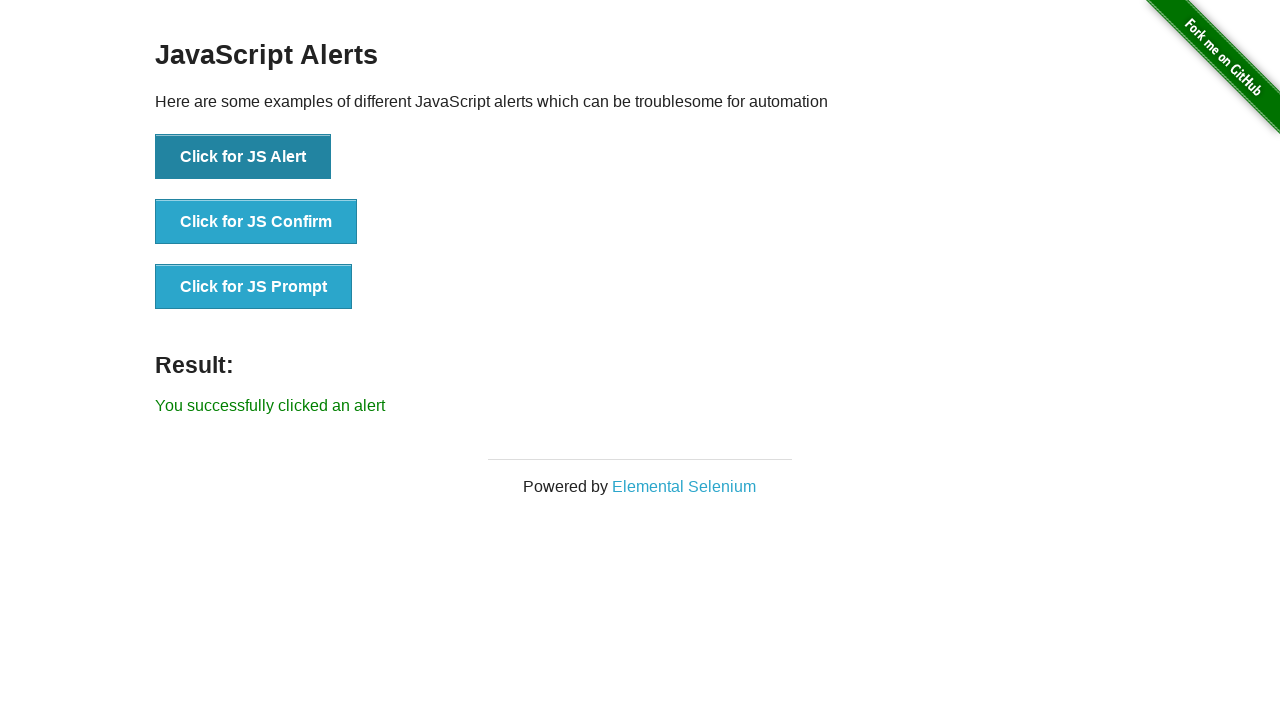

Retrieved result message text
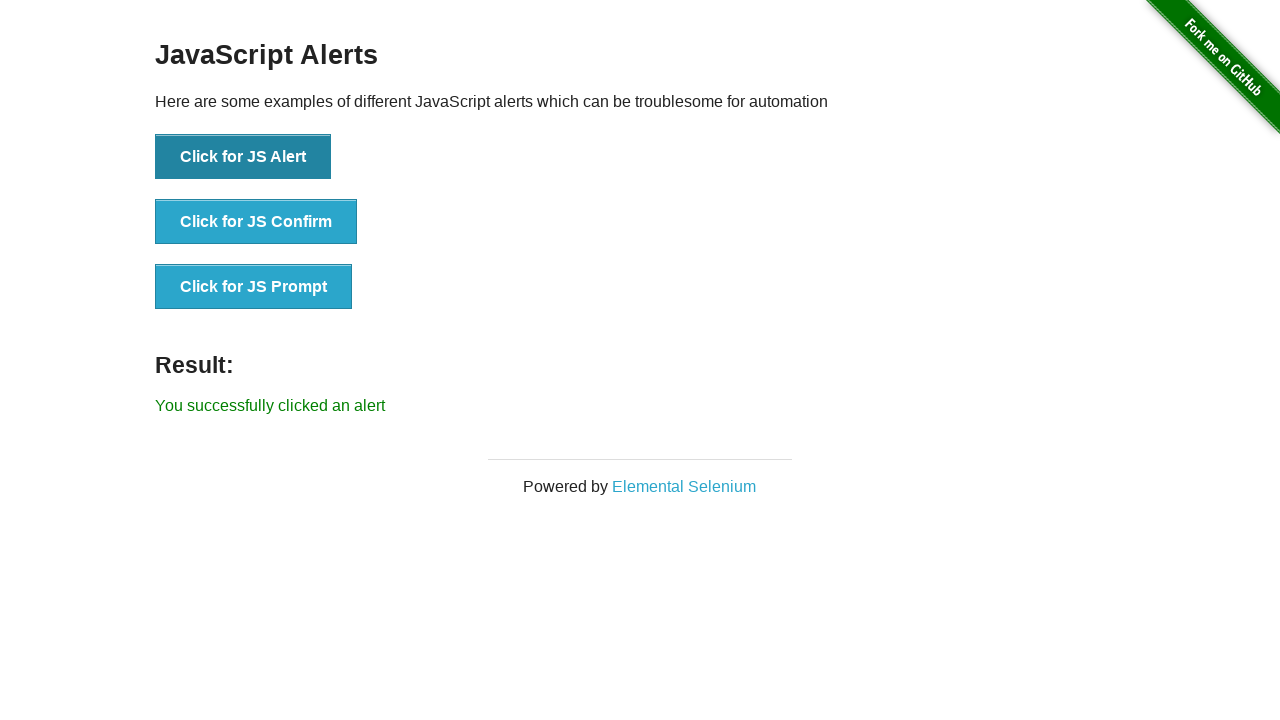

Verified result message is 'You successfully clicked an alert'
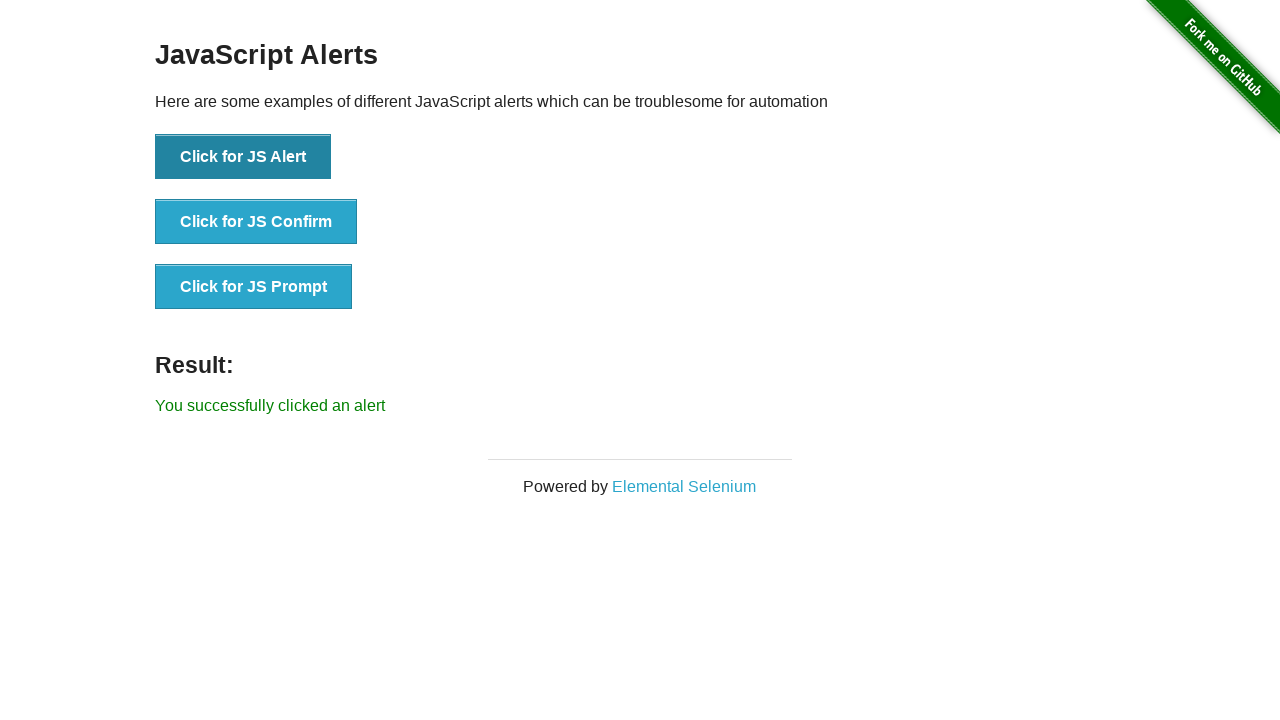

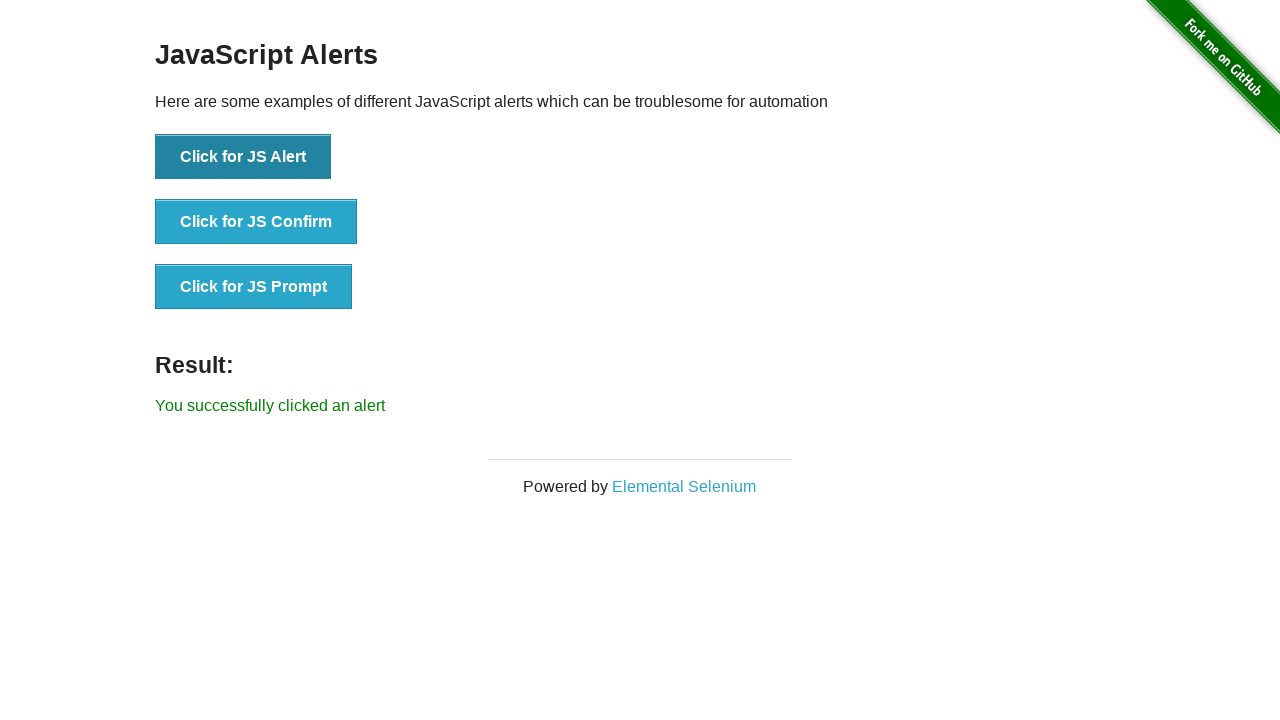